Tests multi-selection functionality on jQuery UI selectable demo by selecting multiple items while holding control key

Starting URL: https://jqueryui.com/selectable/

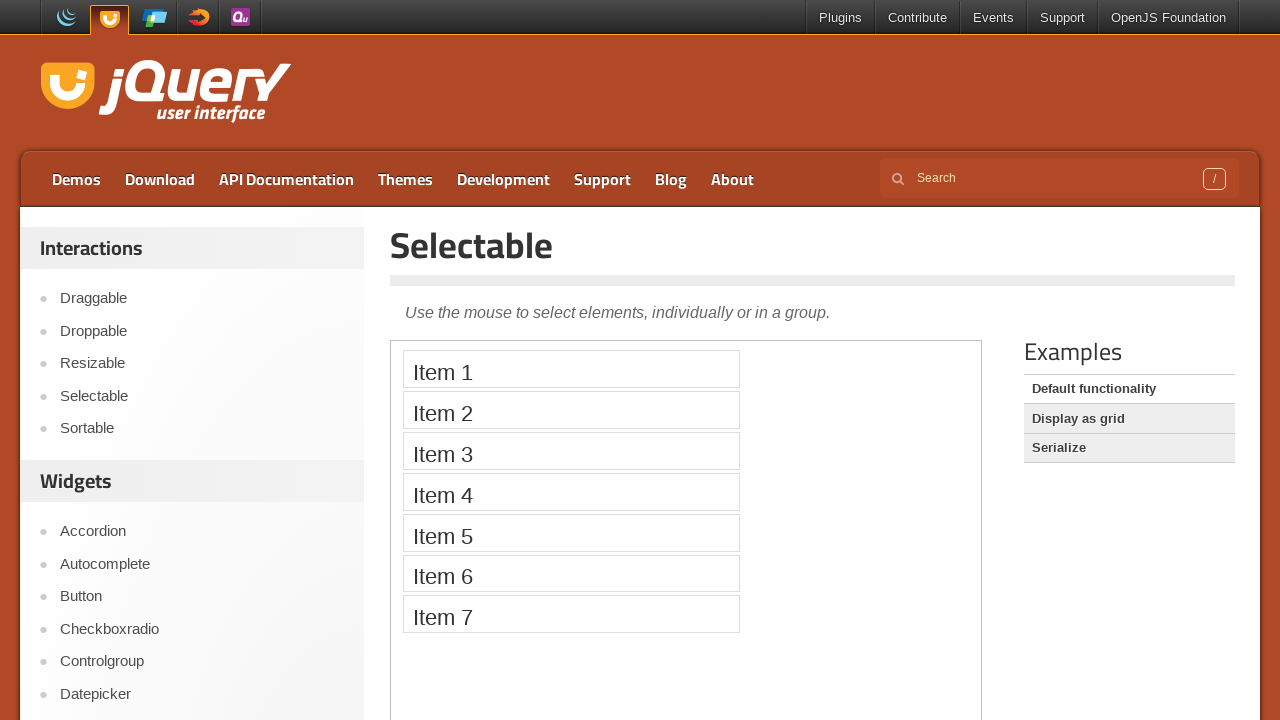

Located iframe containing selectable demo
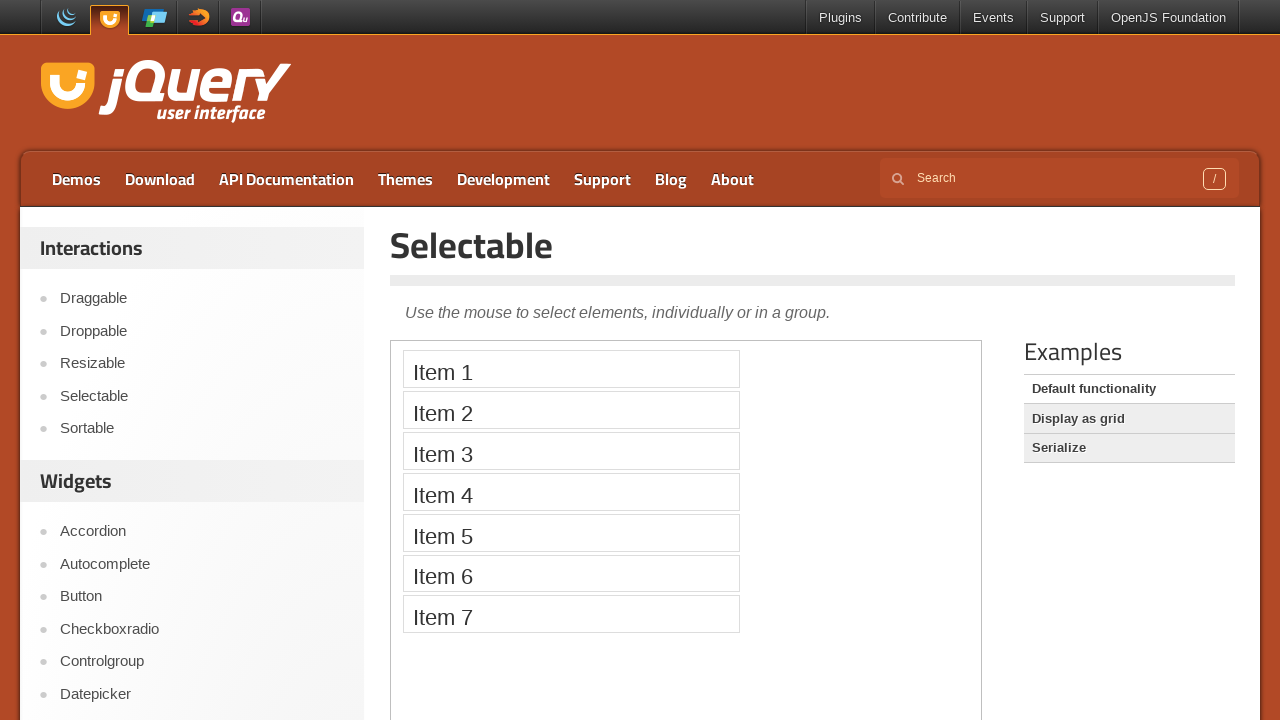

Pressed down Control key to enable multi-selection
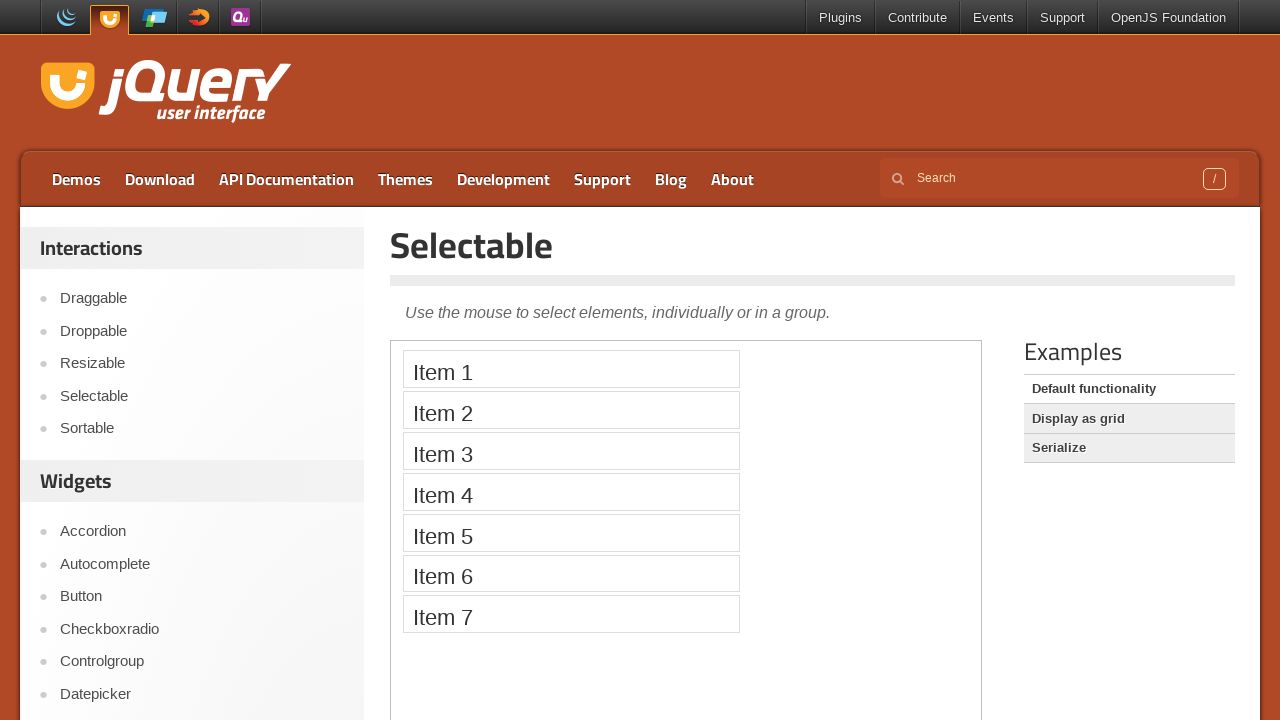

Clicked item 1 while holding Control key at (571, 369) on iframe >> nth=0 >> internal:control=enter-frame >> xpath=//ol[@id='selectable']/
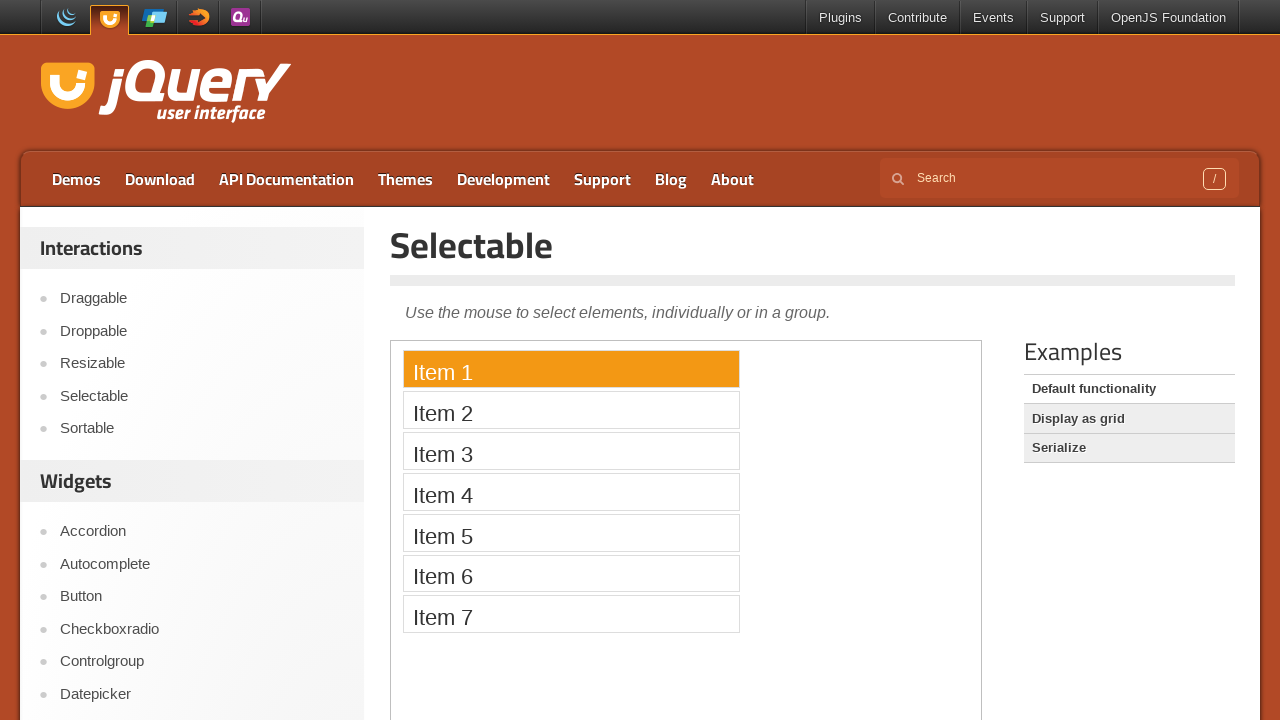

Clicked item 3 while holding Control key at (571, 451) on iframe >> nth=0 >> internal:control=enter-frame >> xpath=//ol[@id='selectable']/
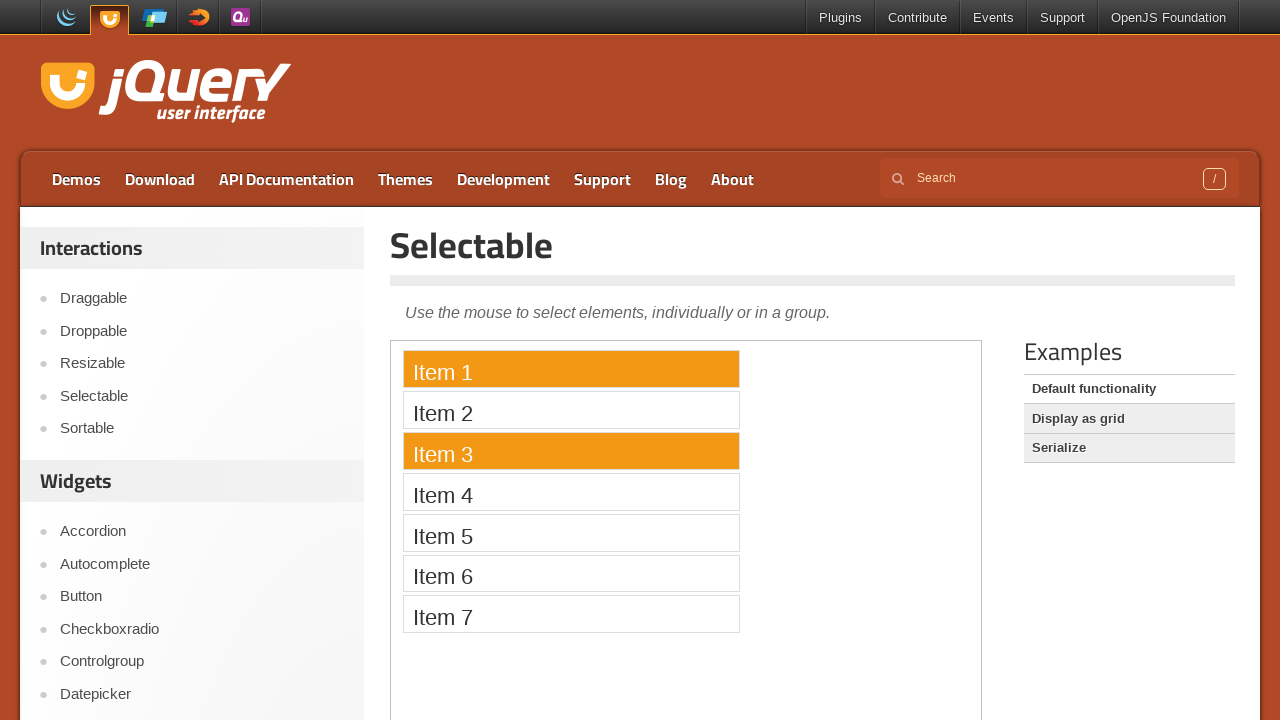

Clicked item 5 while holding Control key at (571, 532) on iframe >> nth=0 >> internal:control=enter-frame >> xpath=//ol[@id='selectable']/
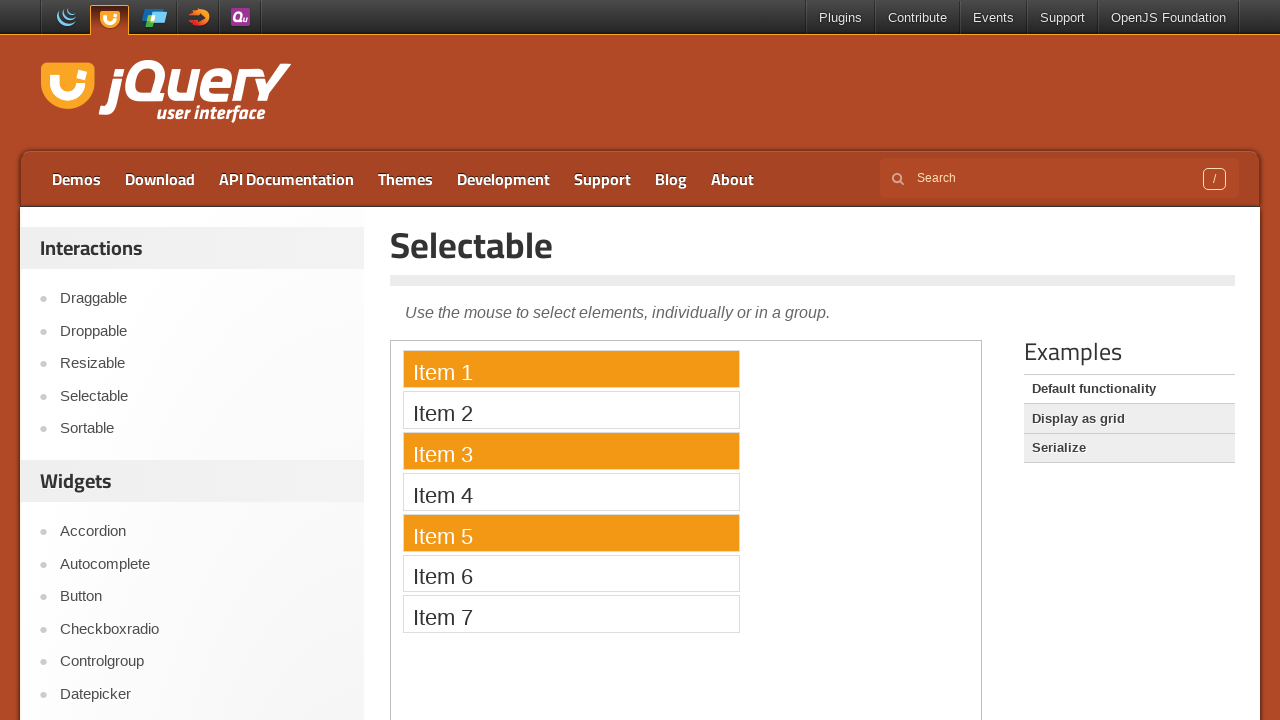

Released Control key after multi-selection
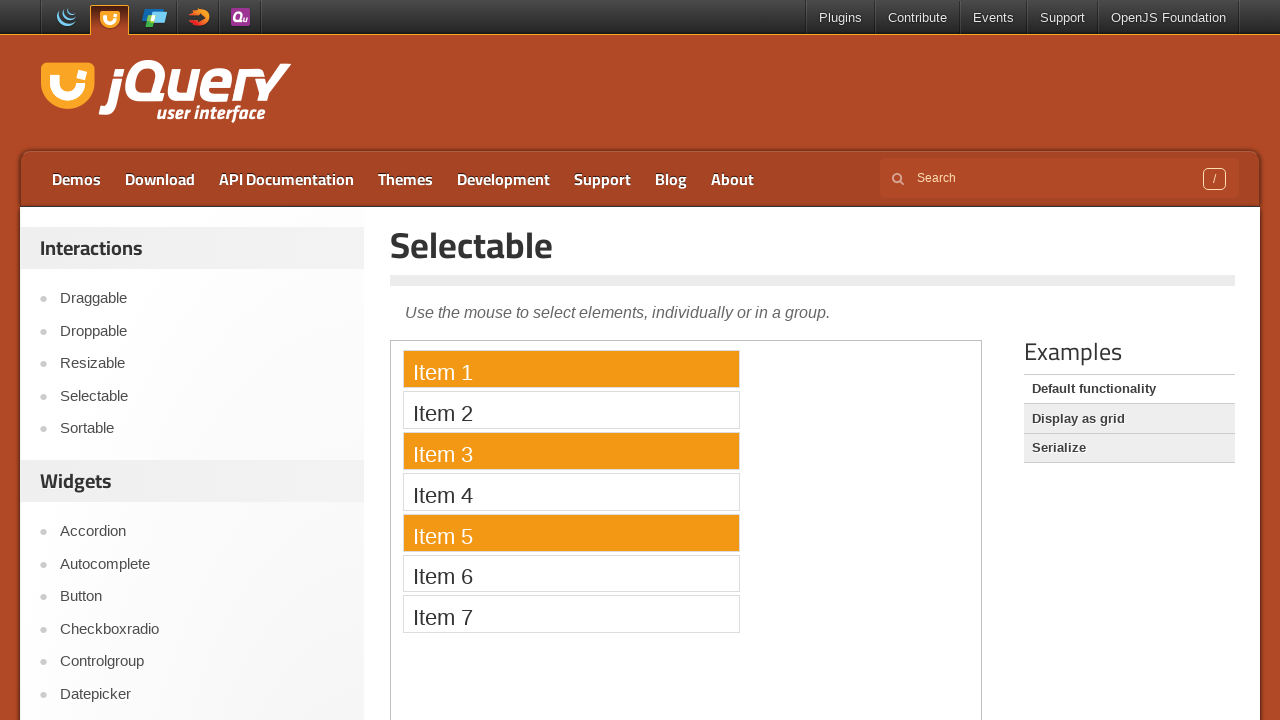

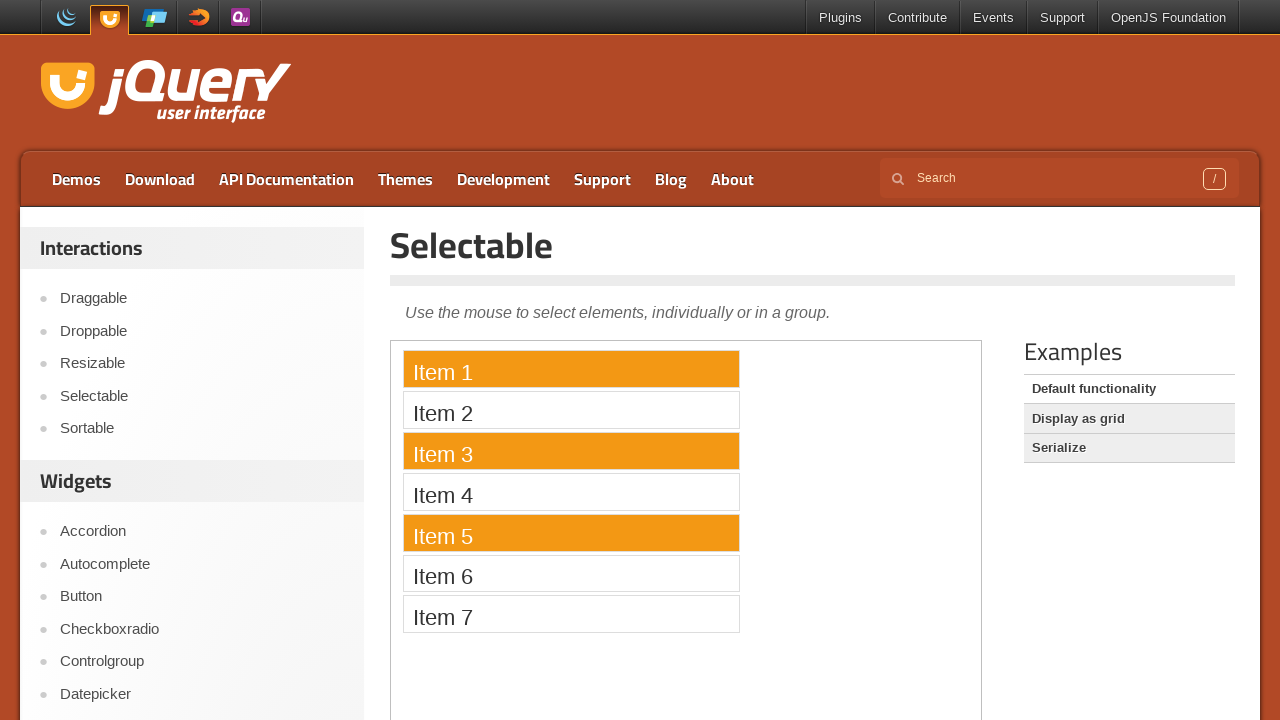